Tests that pressing Alt key is correctly detected and displayed on the key presses page

Starting URL: https://the-internet.herokuapp.com/key_presses

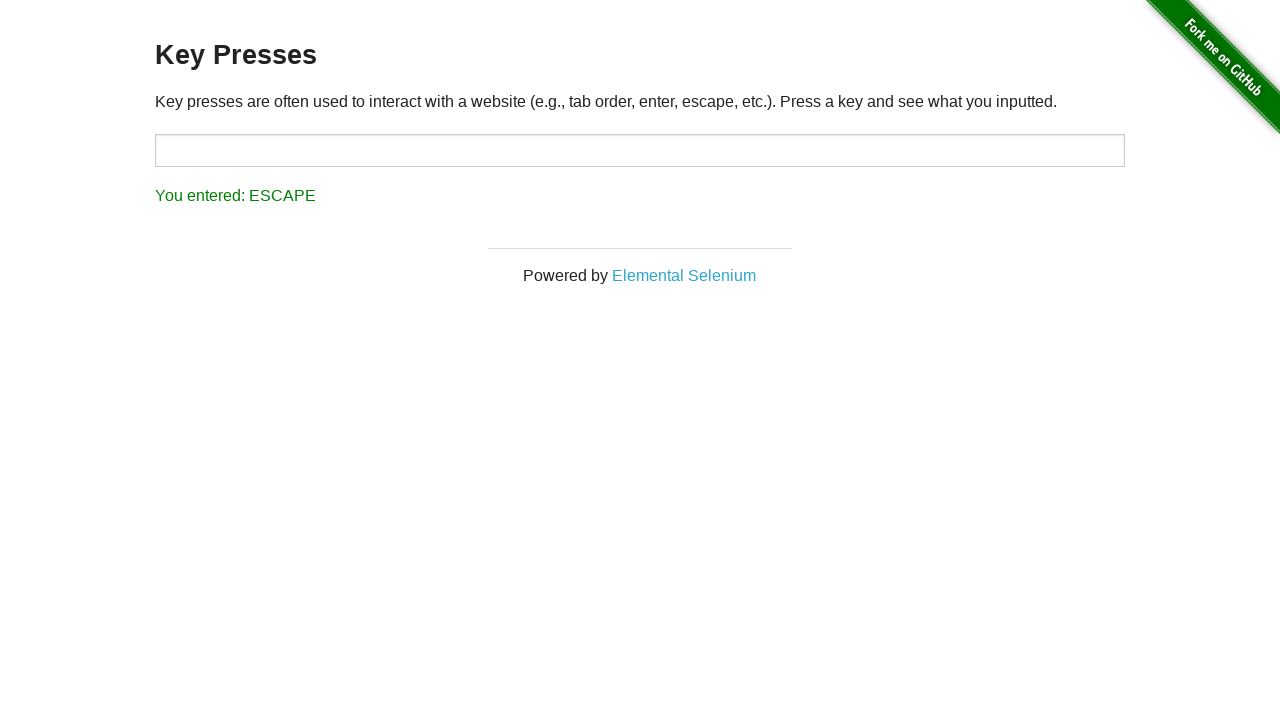

Navigated to key presses page
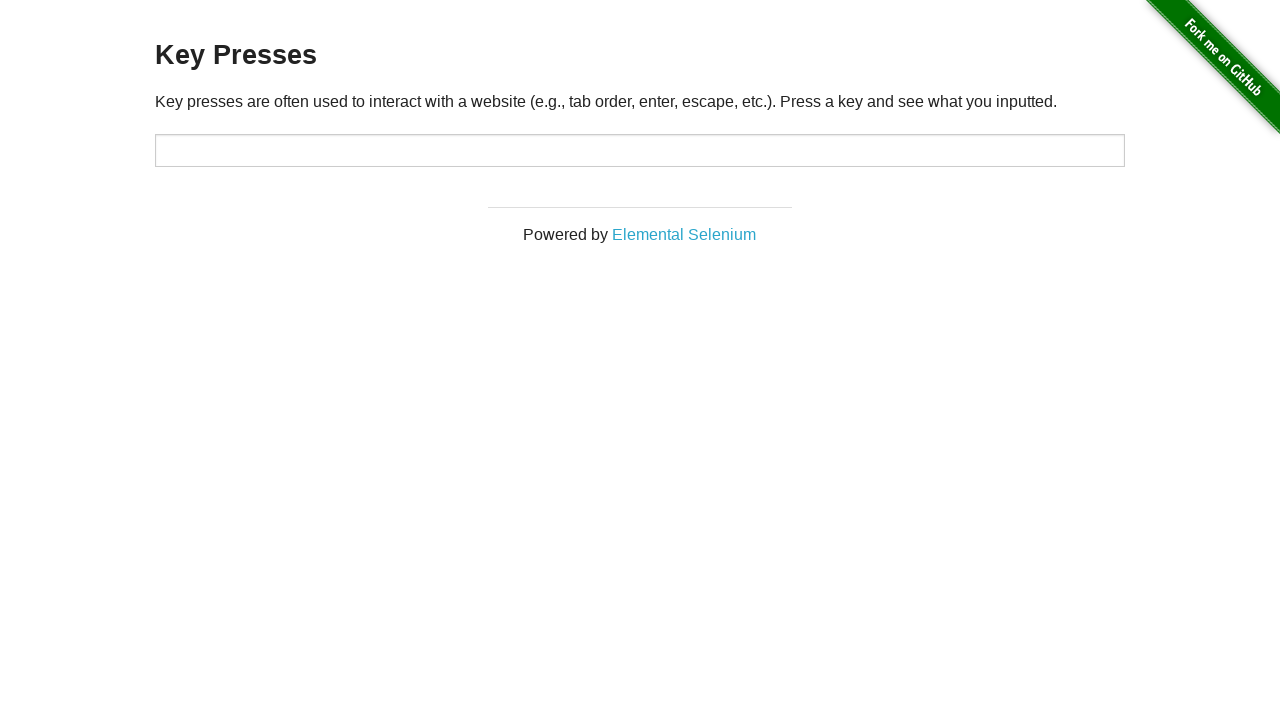

Clicked on the target input field at (640, 150) on #target
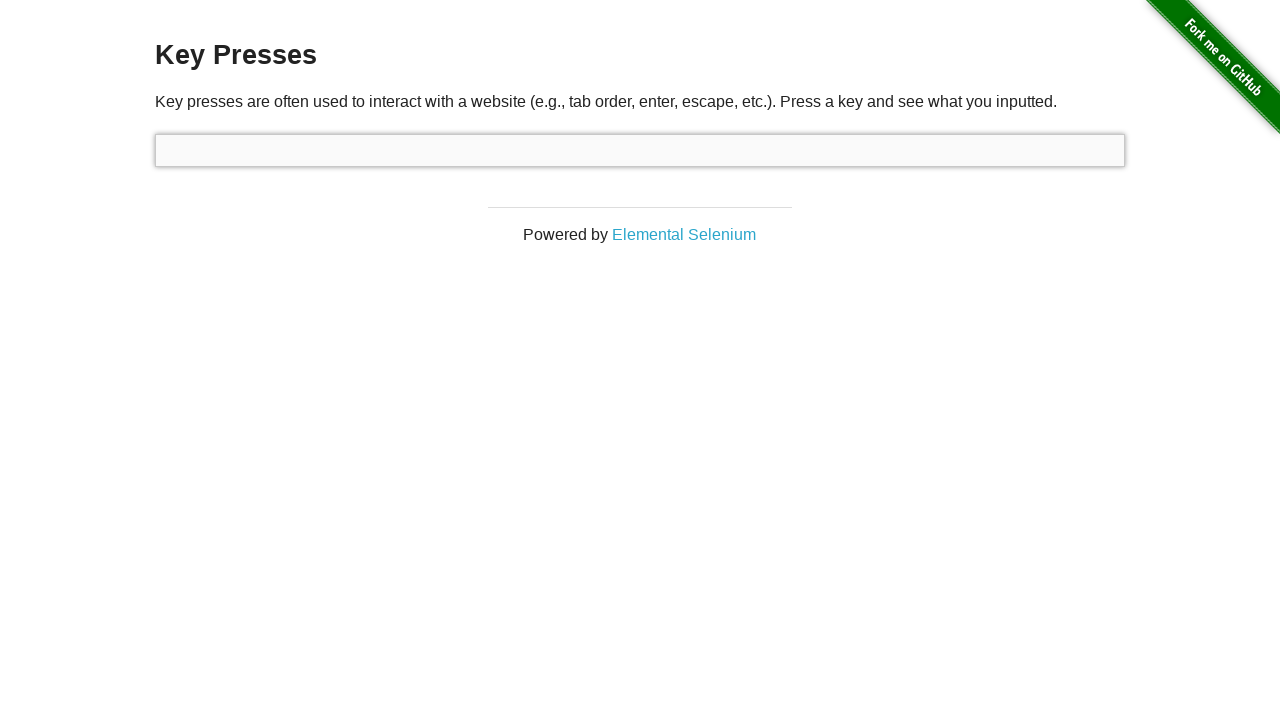

Pressed Alt key in the input field on #target
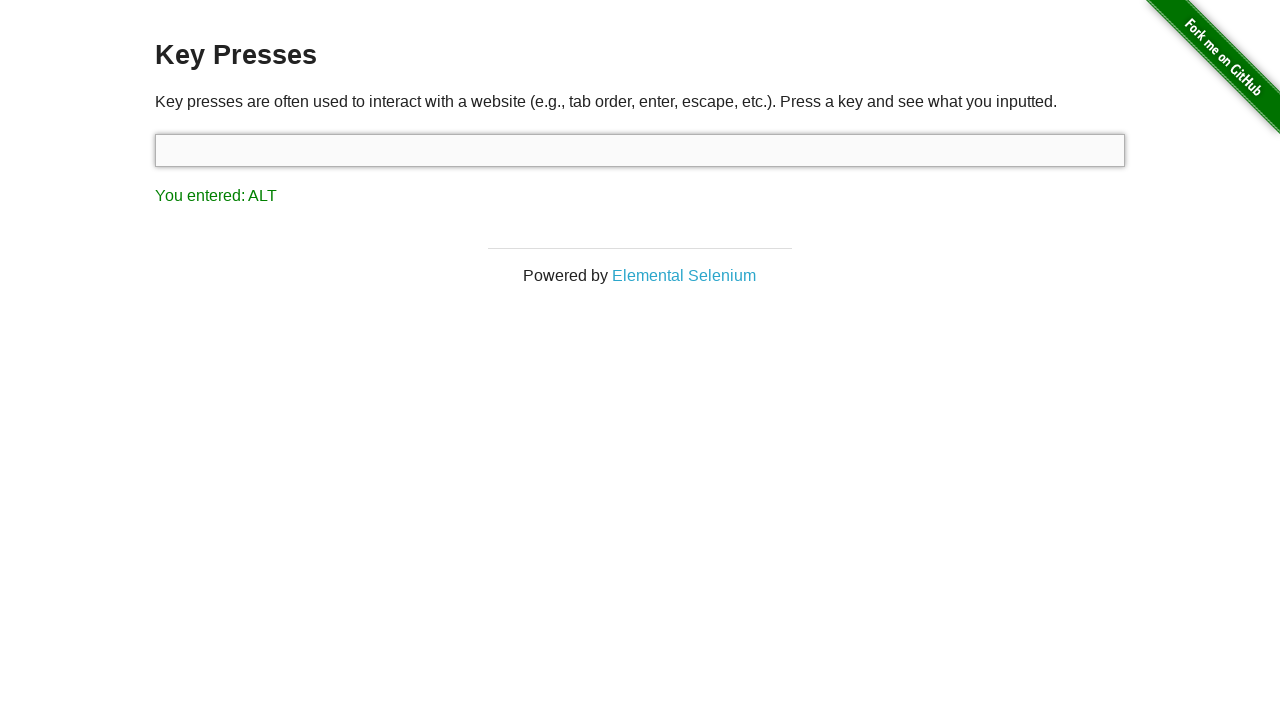

Retrieved result text from page
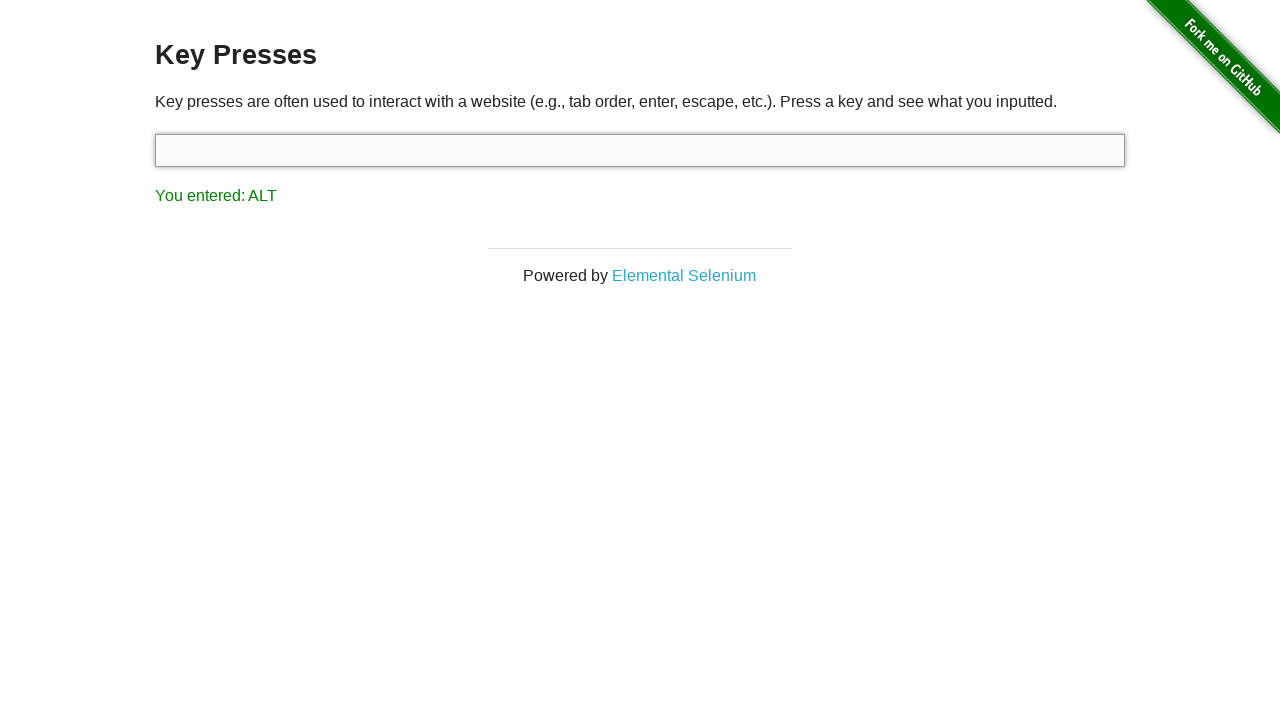

Verified that 'ALT' is displayed in the result
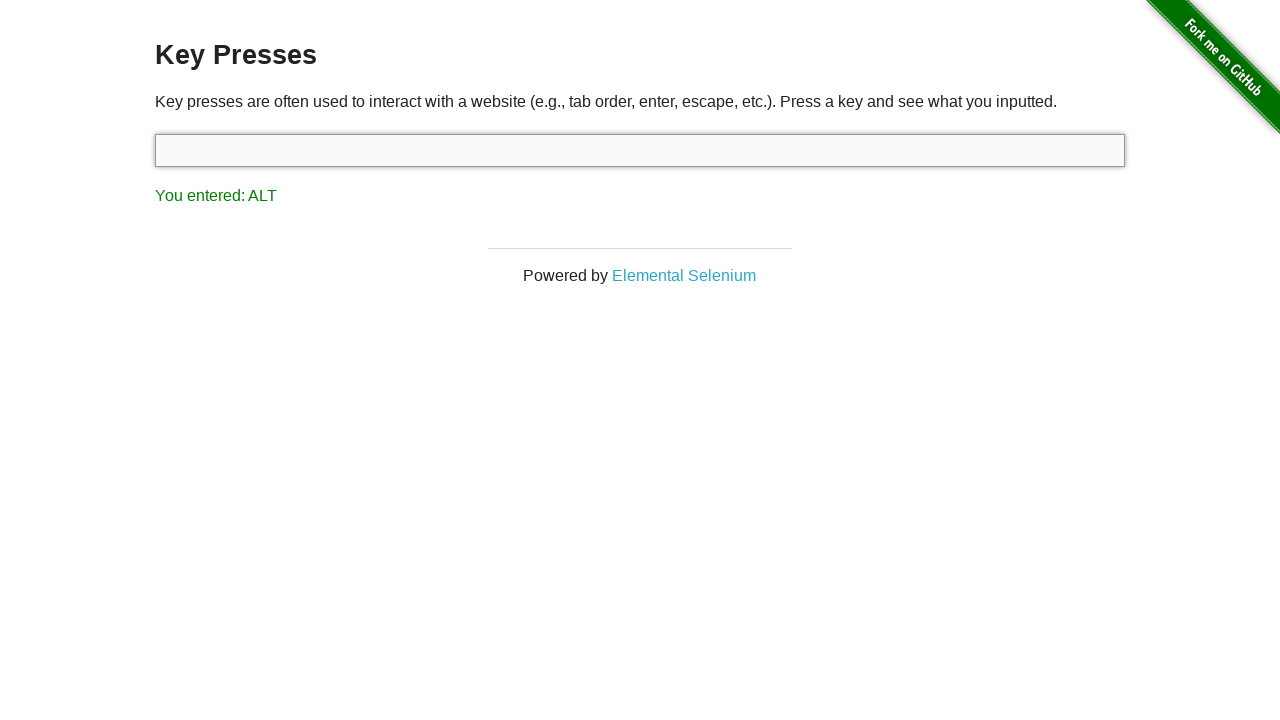

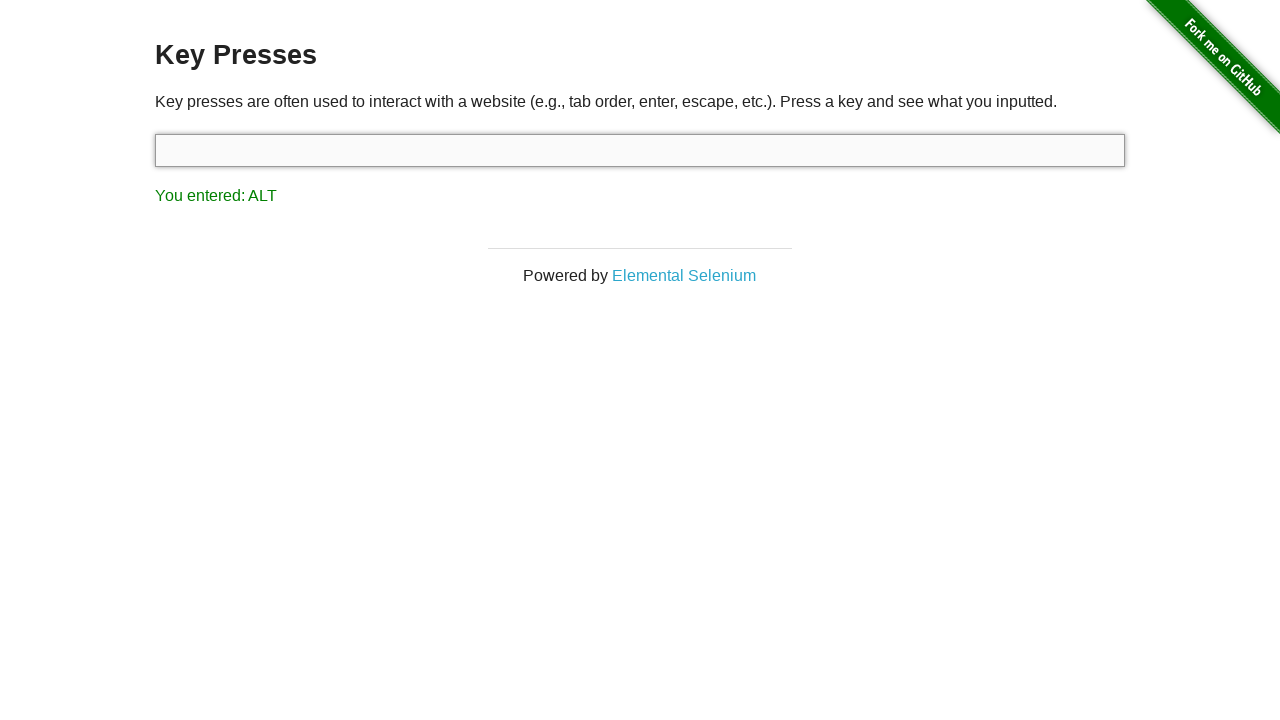